Waits for price to reach $100, books an item, solves a mathematical challenge, and submits the answer

Starting URL: http://suninjuly.github.io/explicit_wait2.html

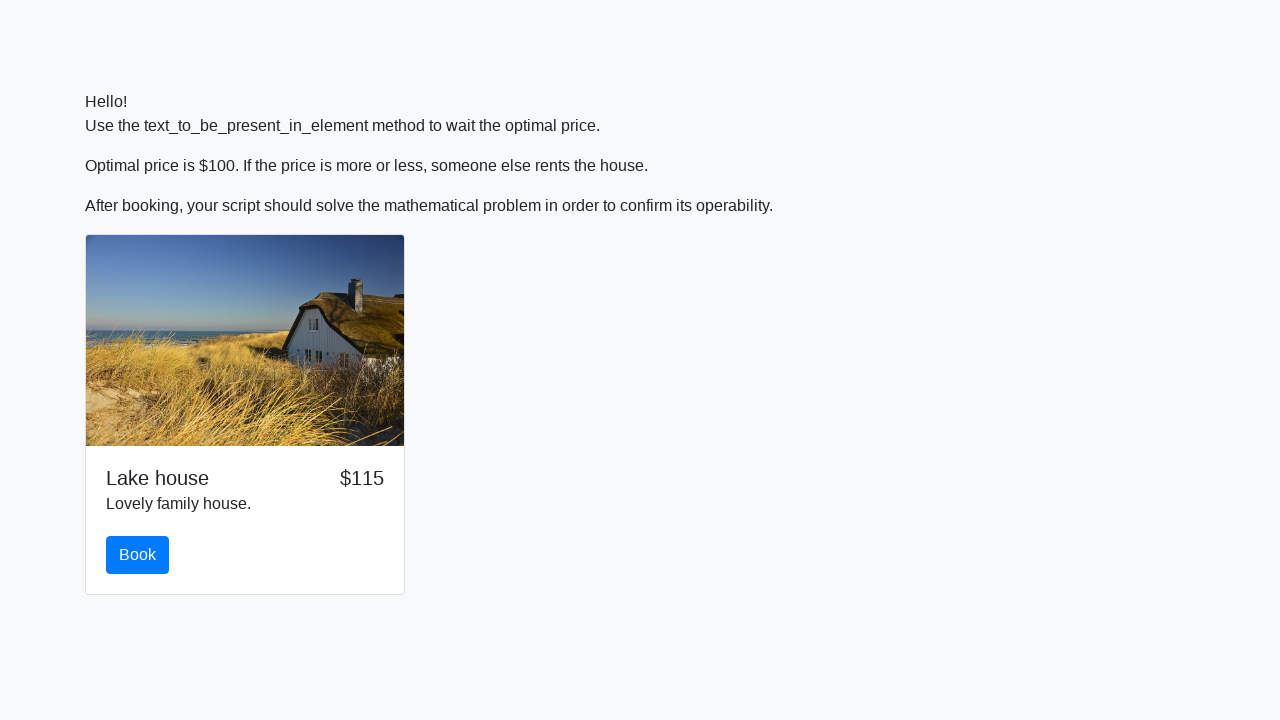

Waited for price to reach $100
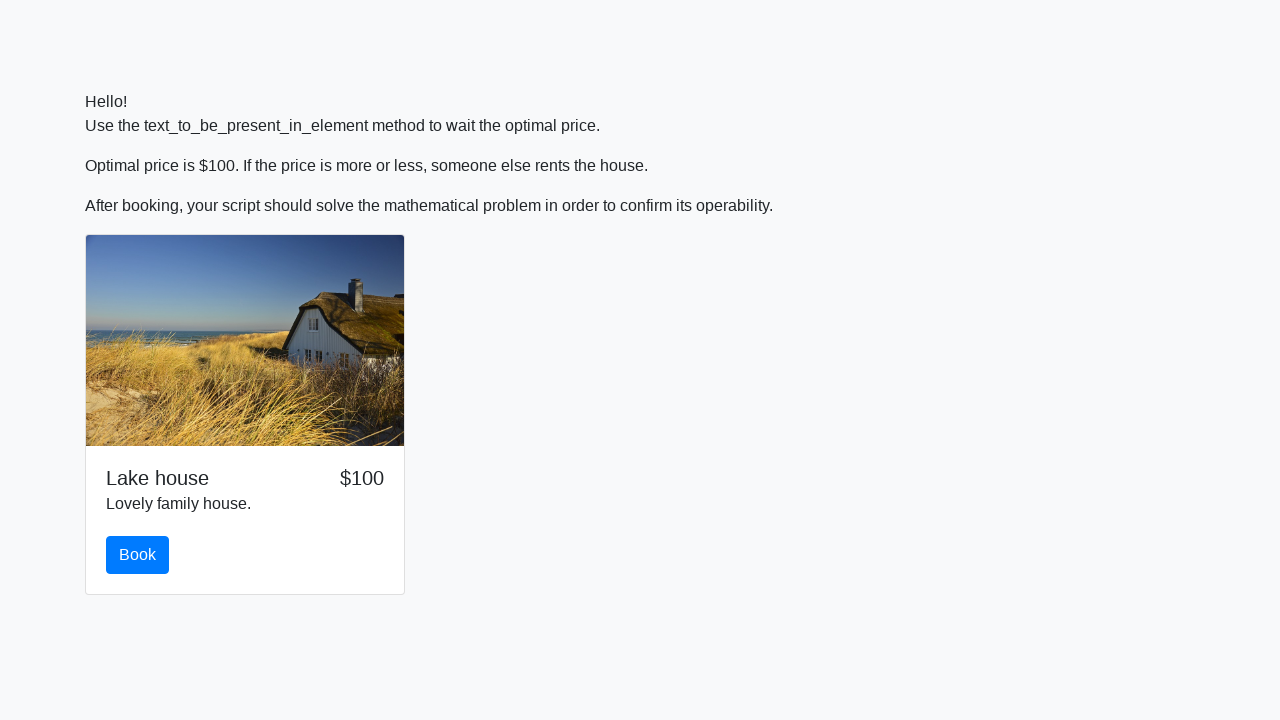

Clicked the book button at (138, 555) on #book
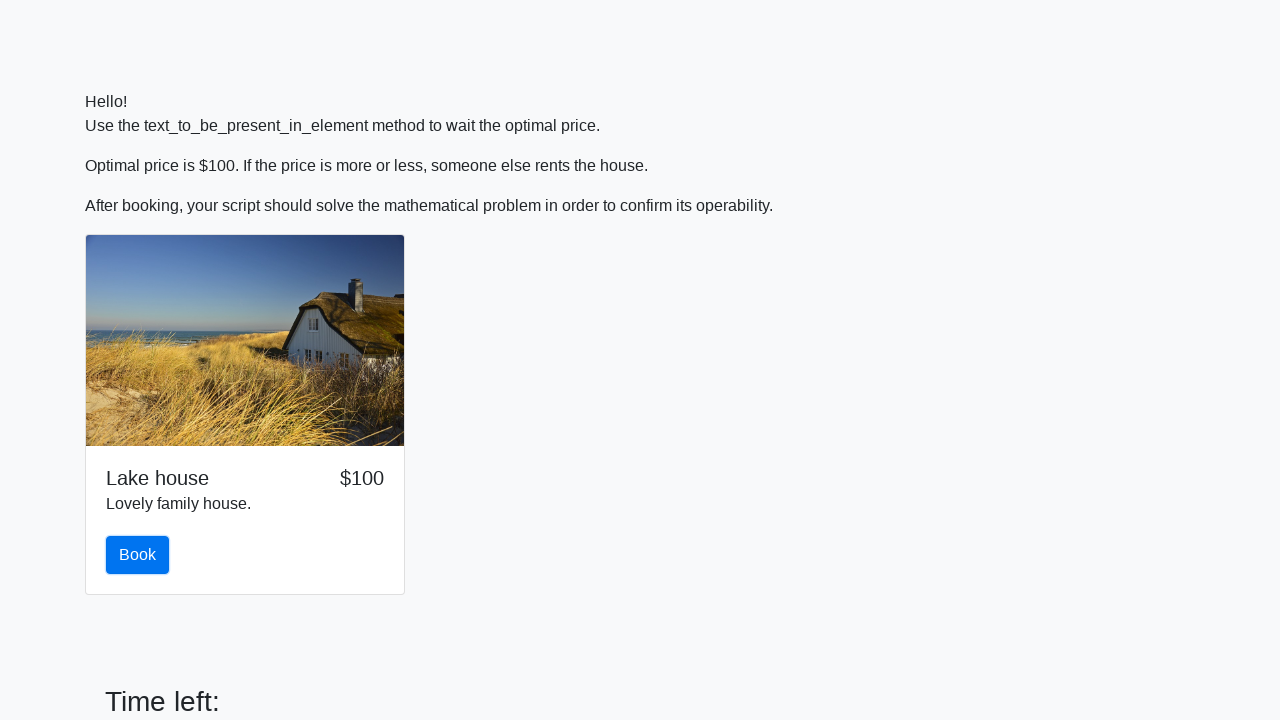

Retrieved the input value for mathematical calculation
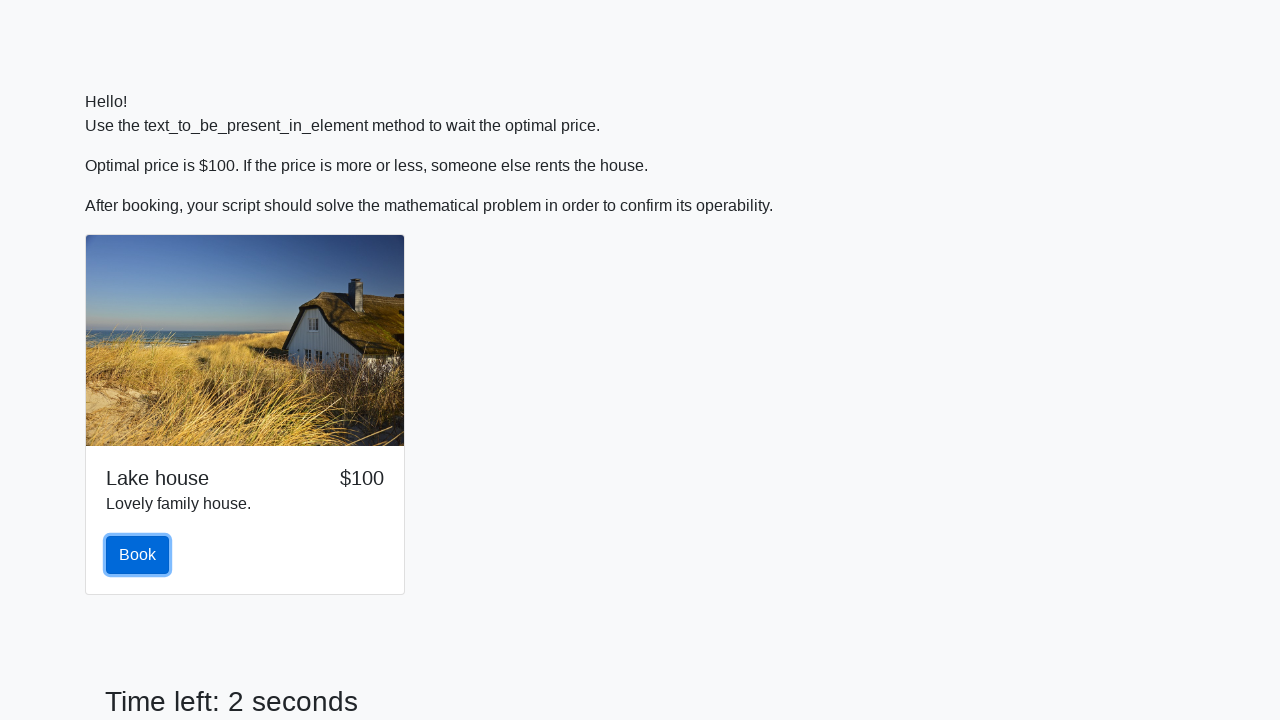

Calculated the mathematical answer: 2.228581996123222
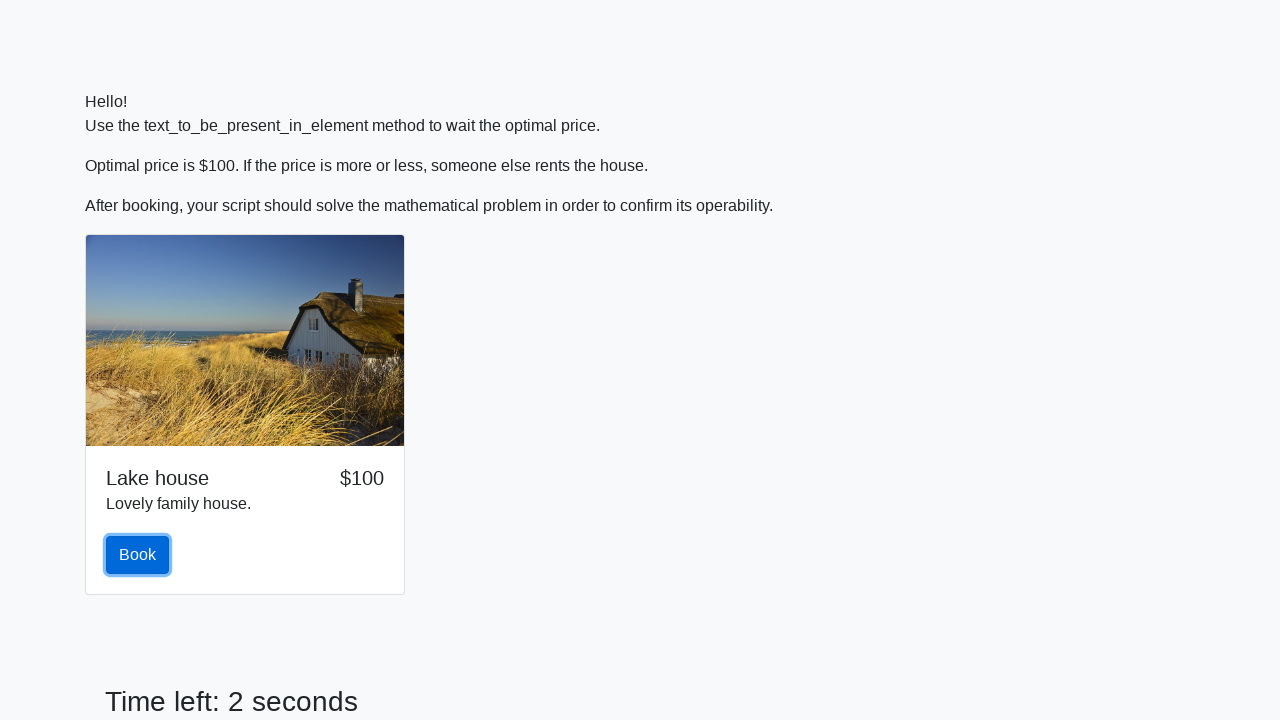

Filled the answer field with the calculated result on #answer
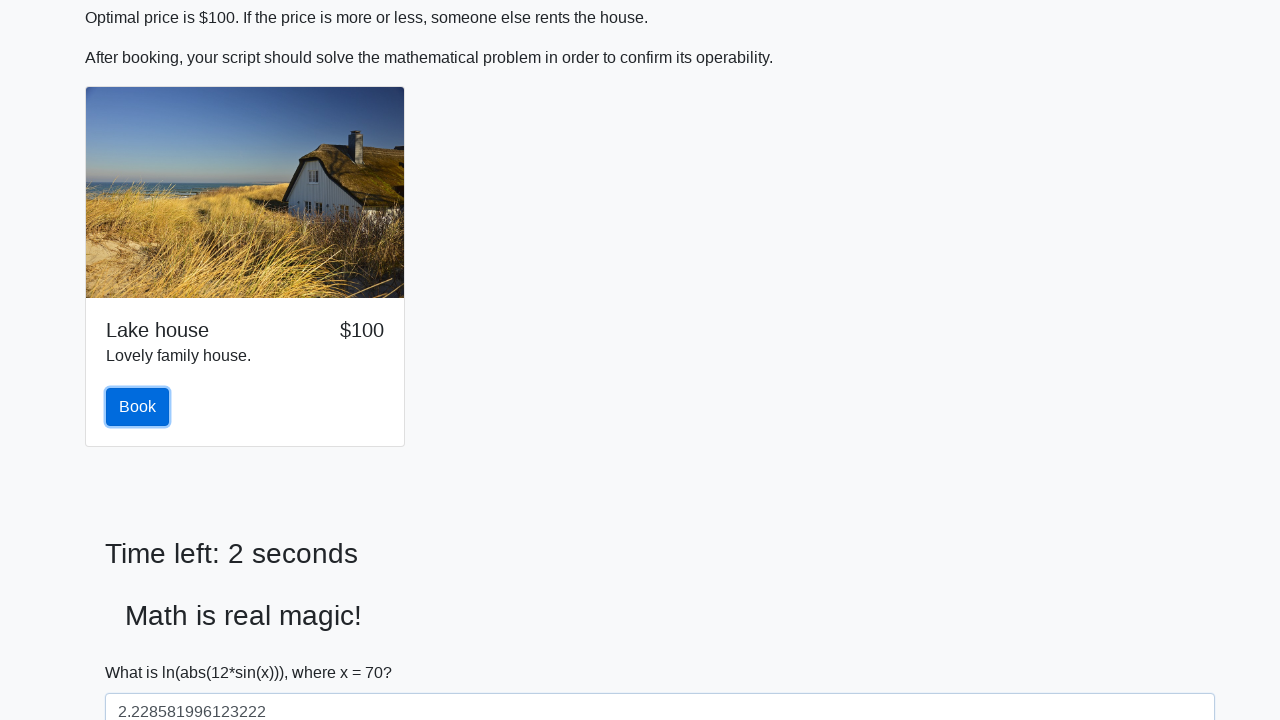

Clicked the solve button to submit the answer at (143, 651) on #solve
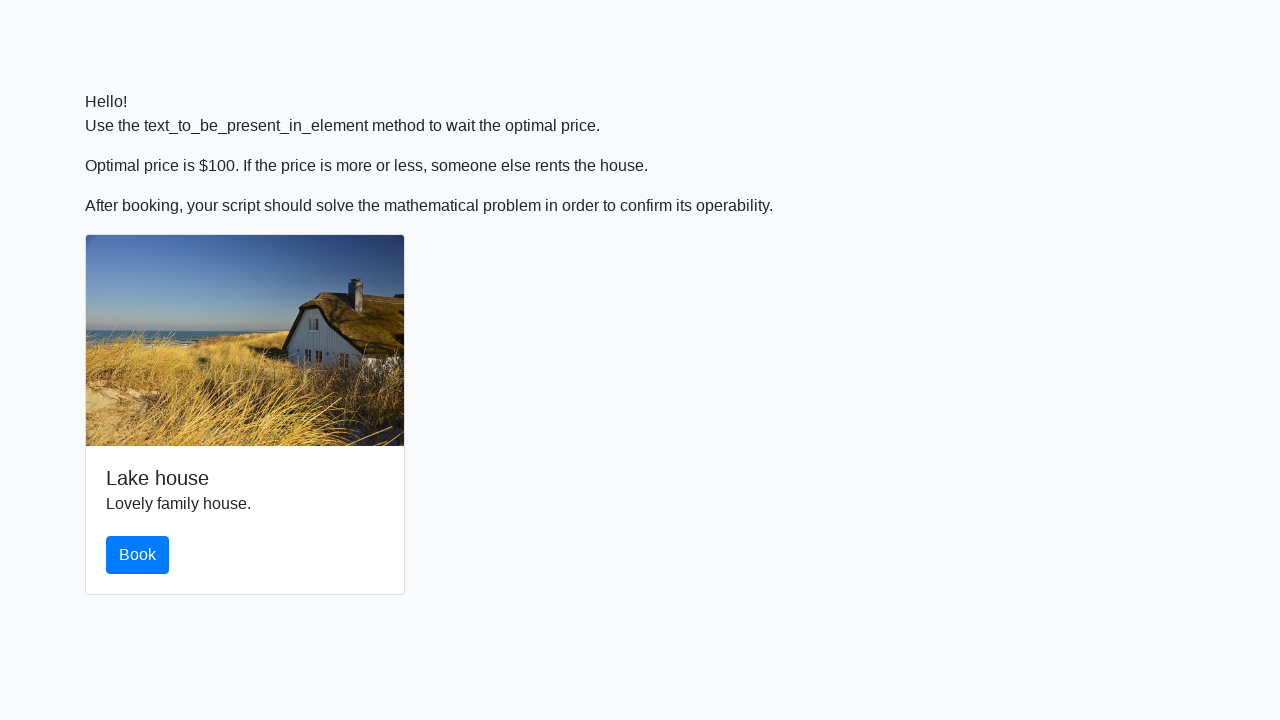

Set up alert handler to accept dialogs
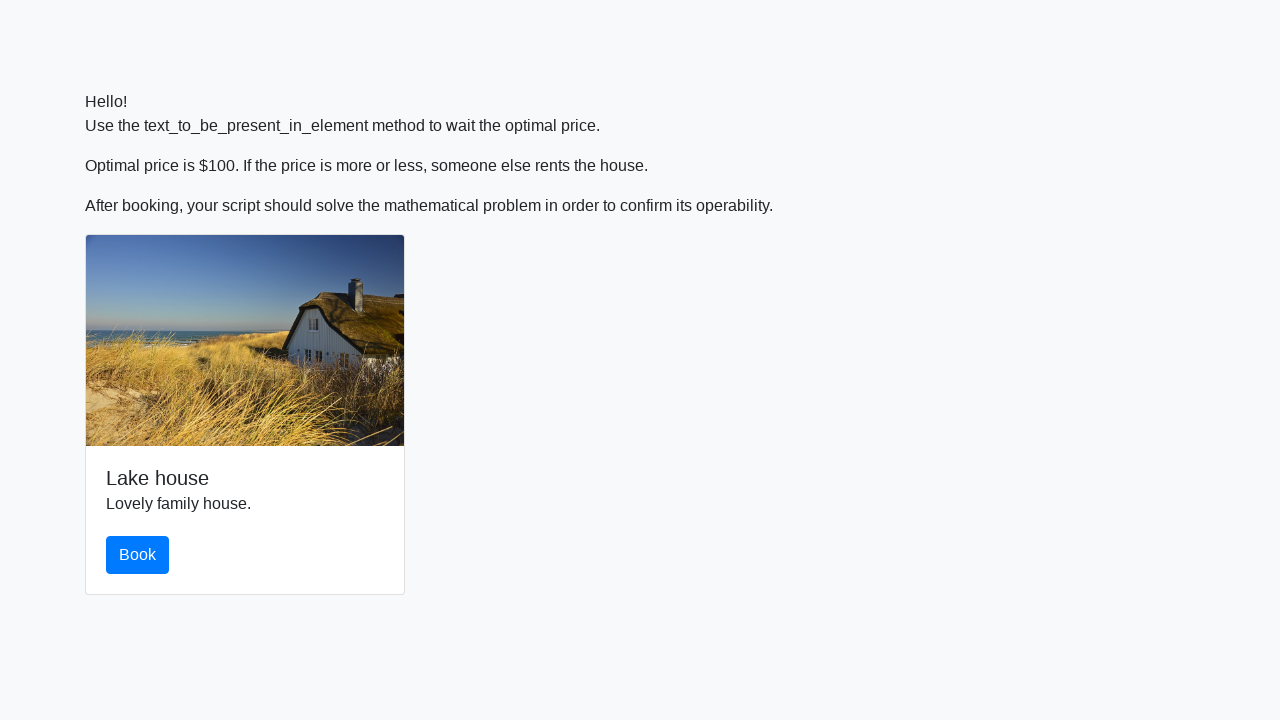

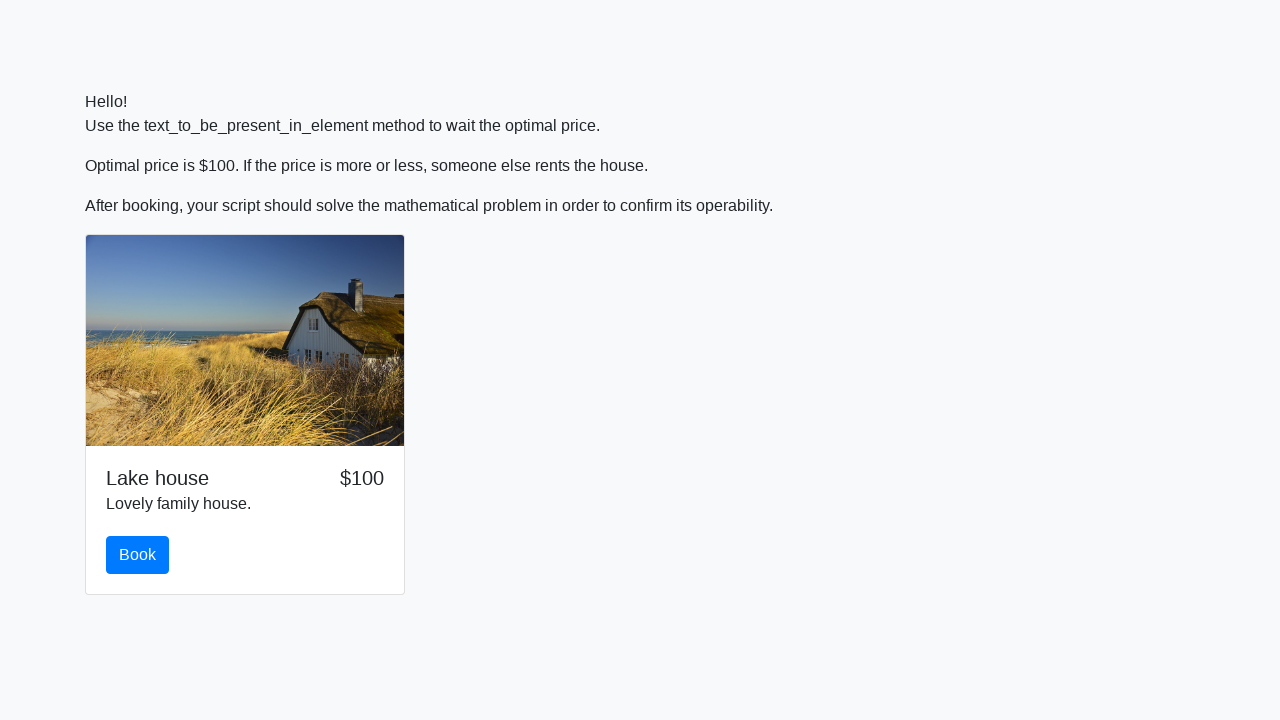